Navigates from the Playwright homepage to the Community section and clicks the Bug Reports link which opens in a new tab

Starting URL: https://playwright.dev/

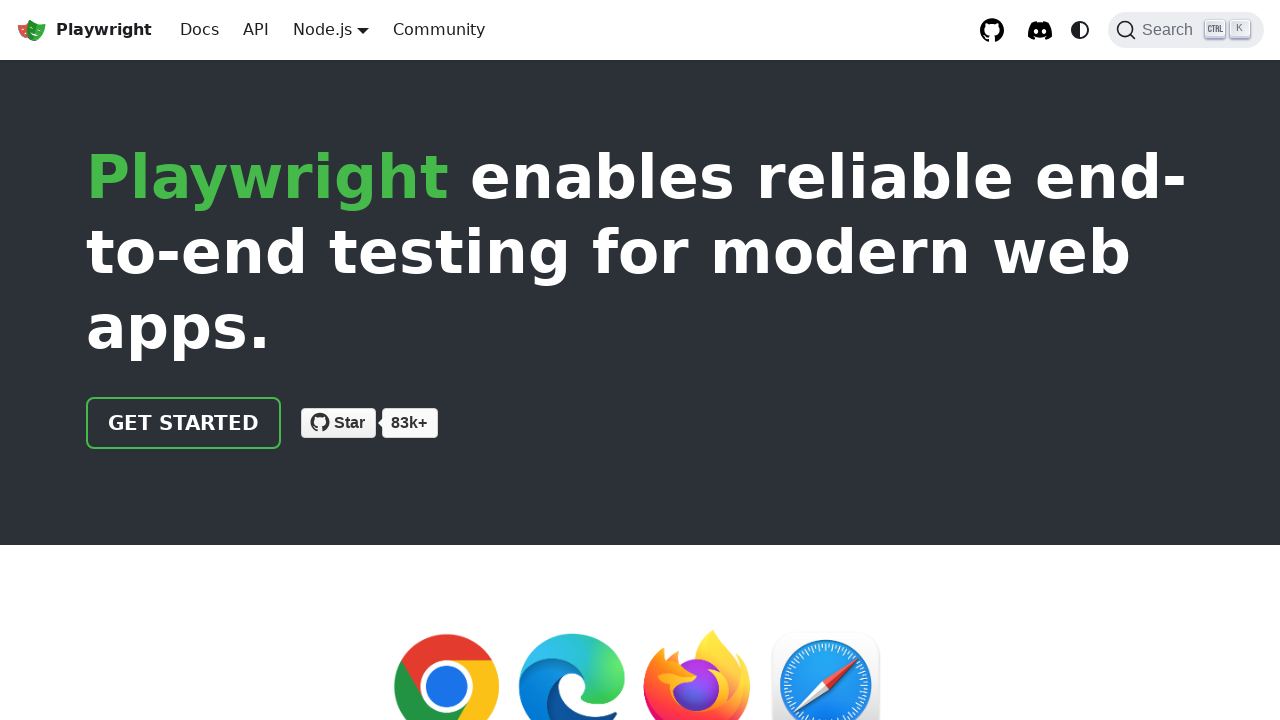

Clicked Playwright logo link to navigate to homepage at (84, 30) on internal:role=link[name="Playwright logo Playwright"i]
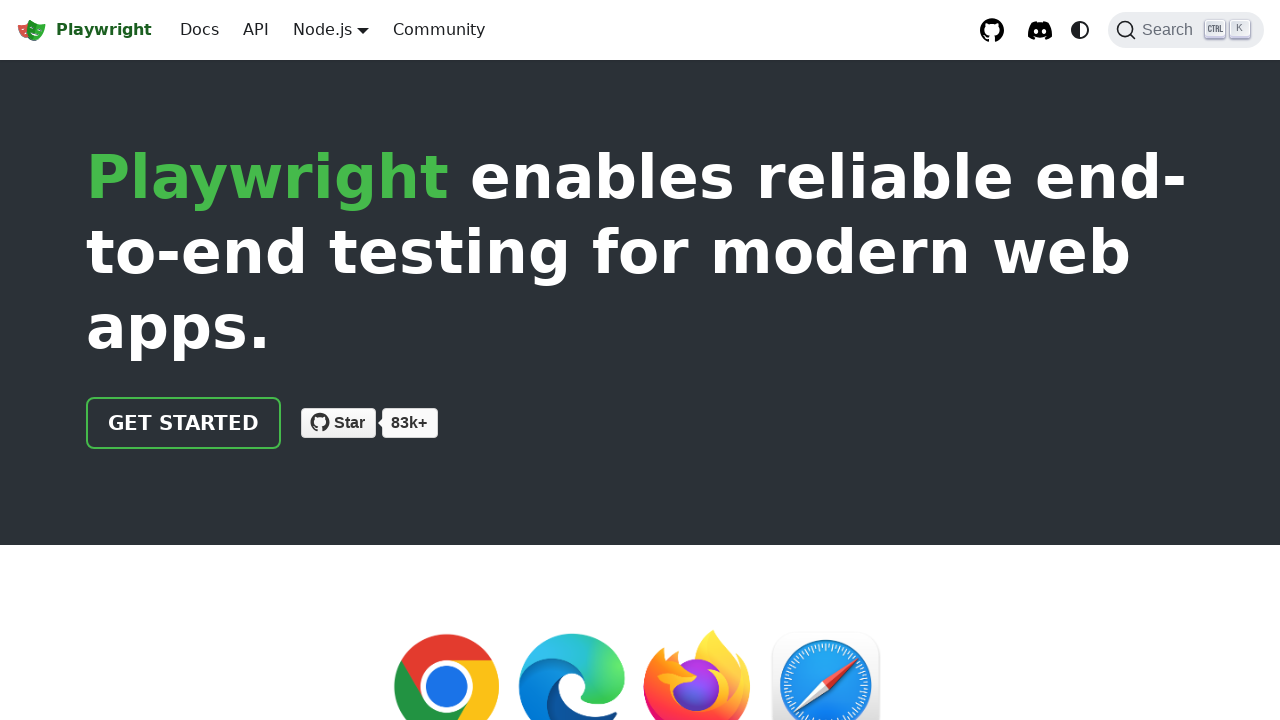

Clicked Community link to navigate to Community section at (439, 30) on internal:role=link[name="Community"i]
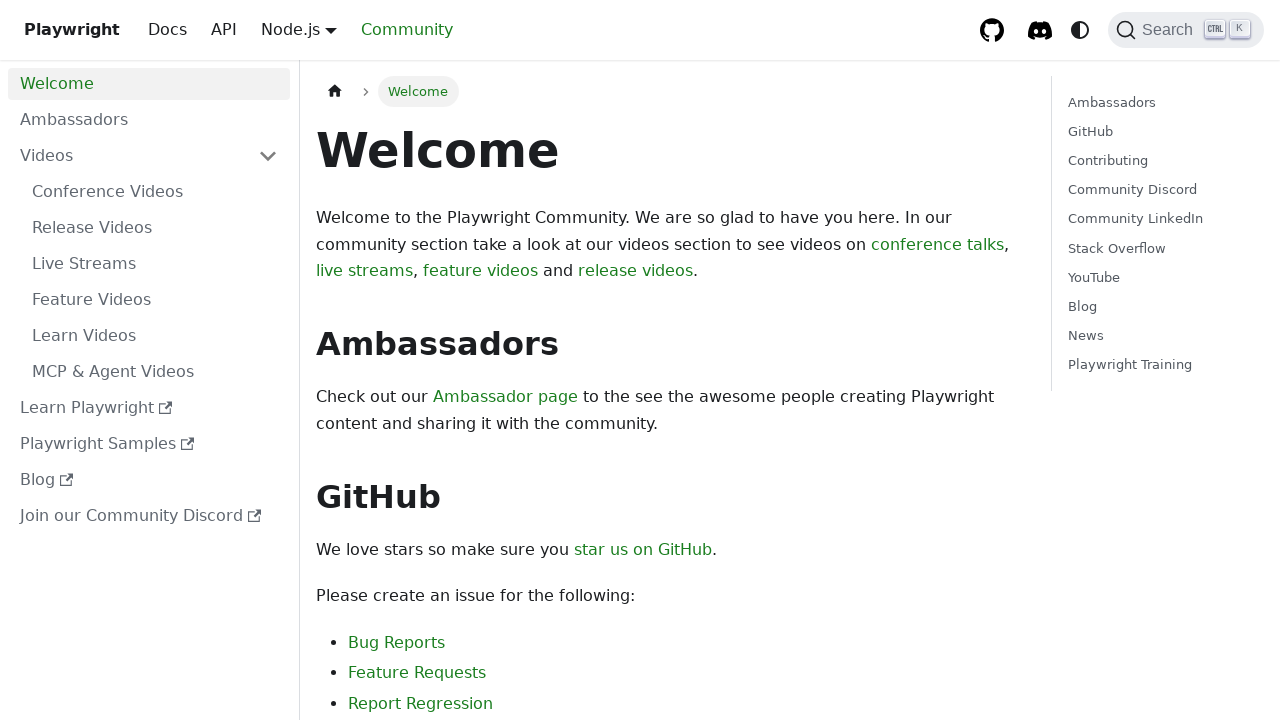

Clicked Bug Reports link which opened in a new tab at (396, 642) on internal:role=link[name="Bug Reports"i]
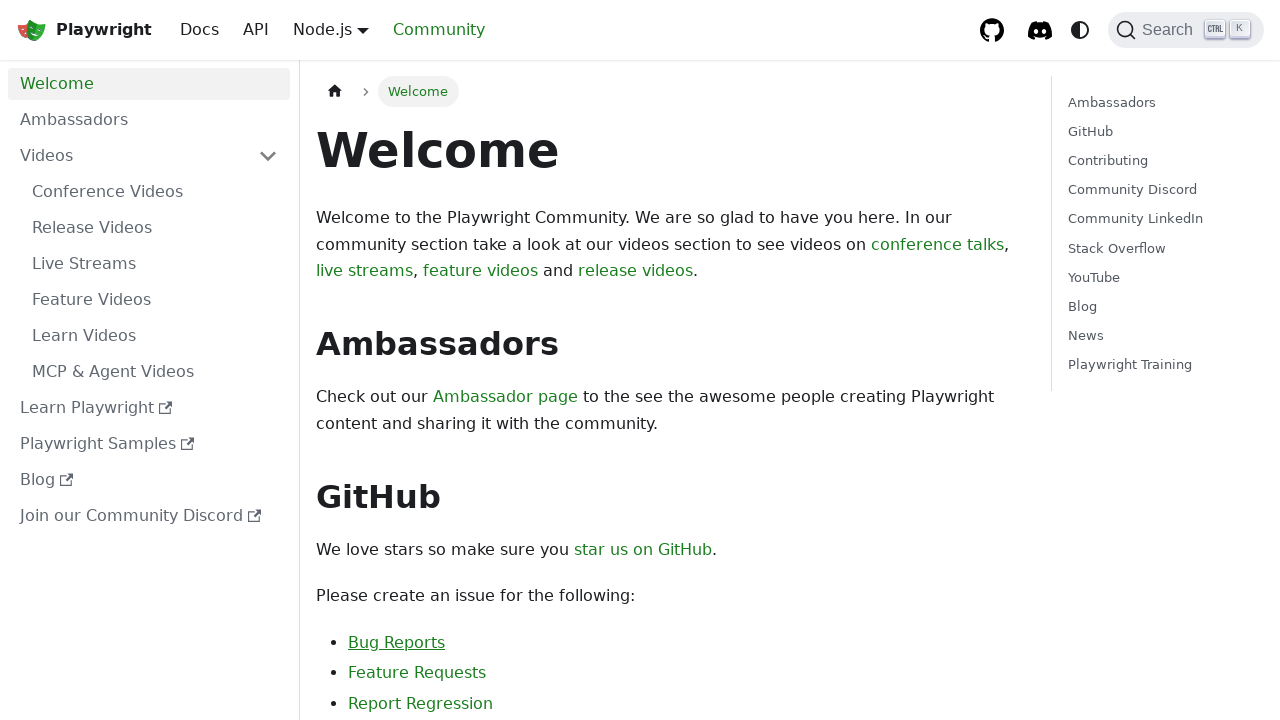

New tab with Bug Reports page loaded
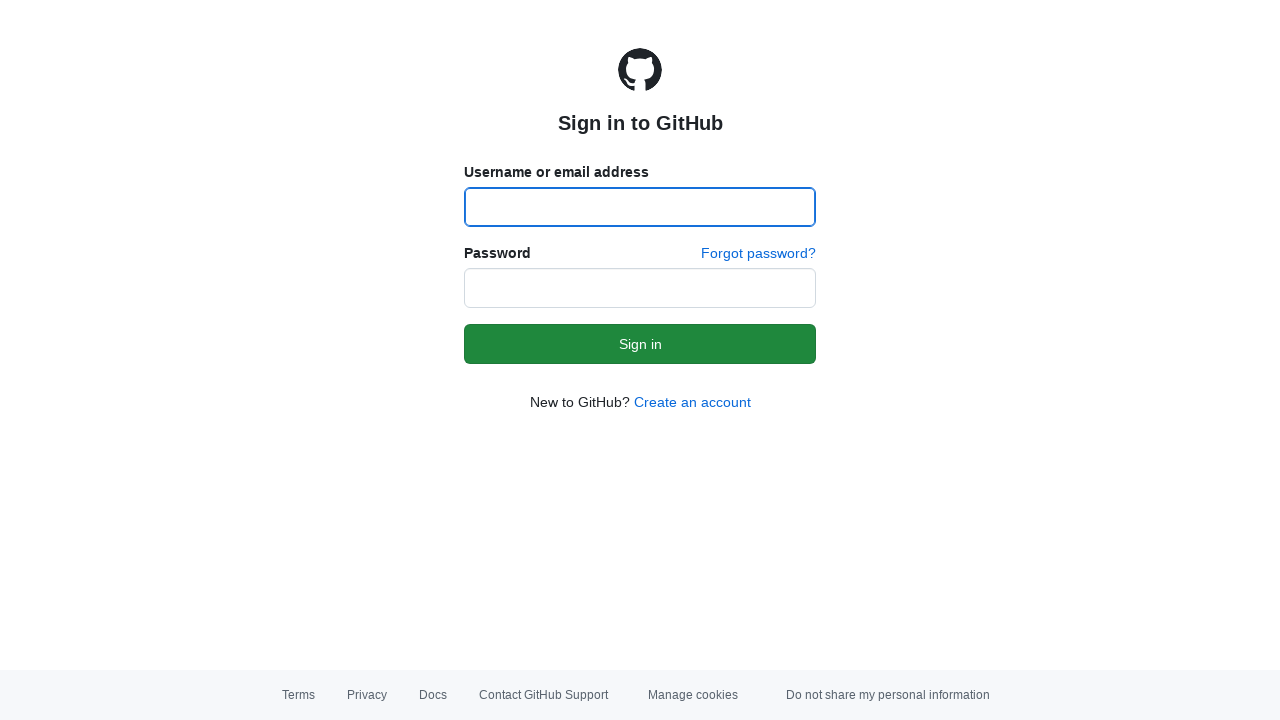

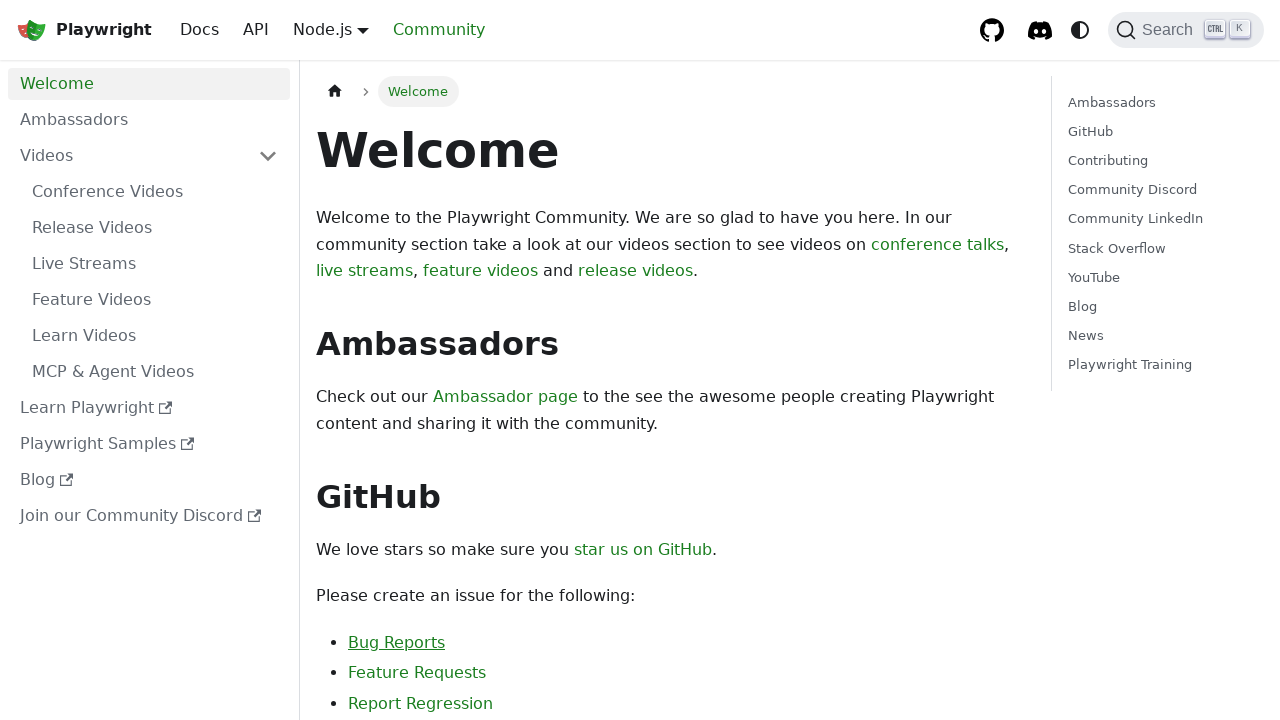